Tests JavaScript prompt alert by clicking trigger button, entering text in the prompt dialog, and accepting it

Starting URL: https://the-internet.herokuapp.com/javascript_alerts

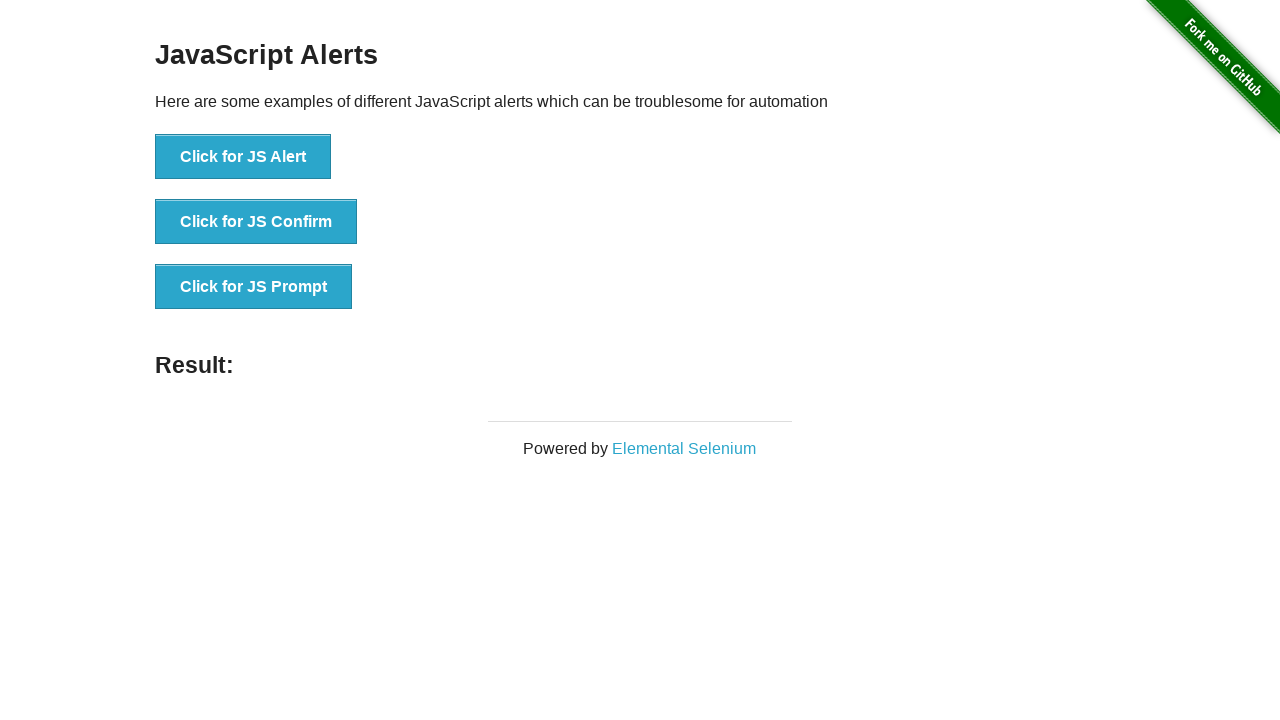

Set up dialog handler to accept prompt with text 'Hello!'
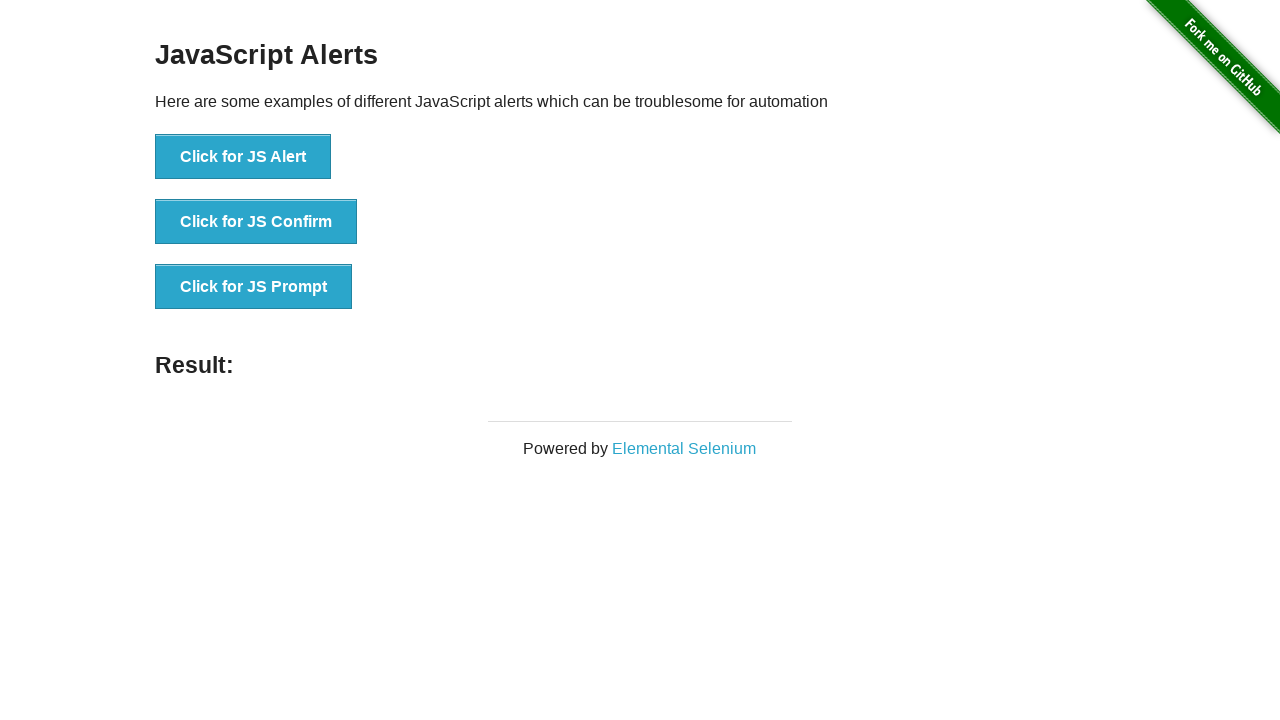

Clicked the 'Click for JS Prompt' button to trigger JavaScript prompt alert at (254, 287) on xpath=//button[text()='Click for JS Prompt']
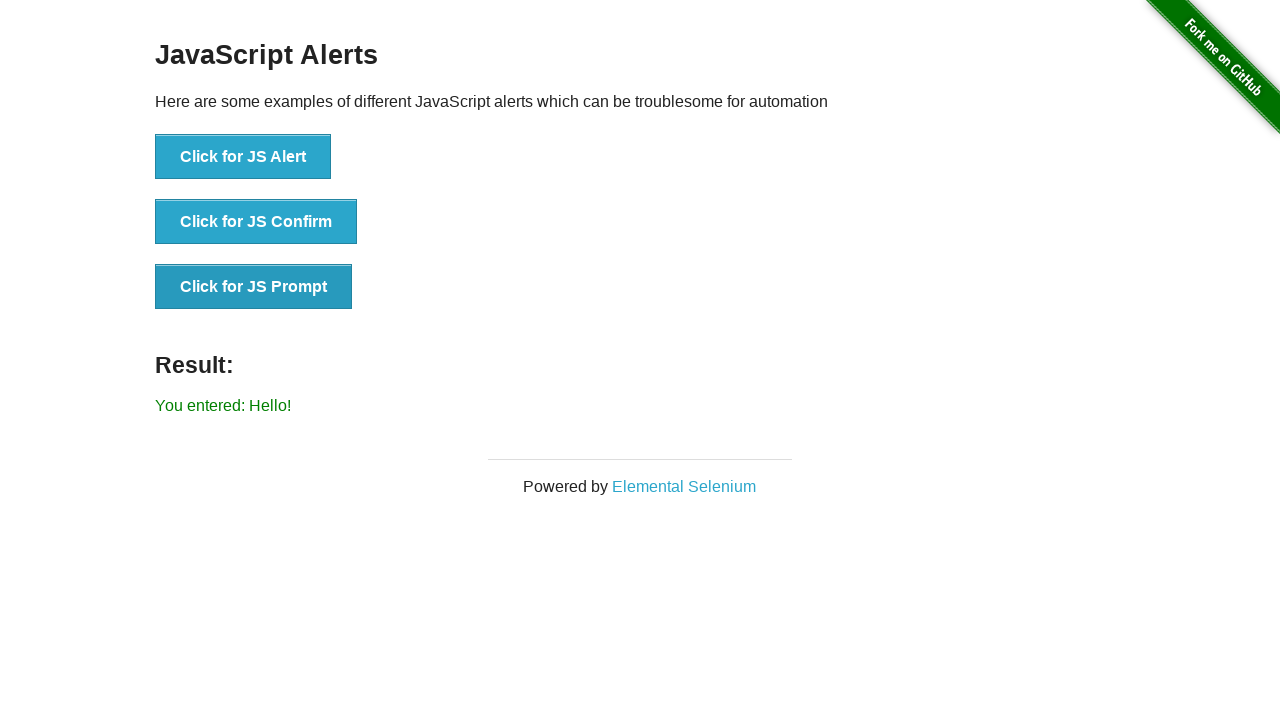

Waited for result message to appear after accepting the prompt
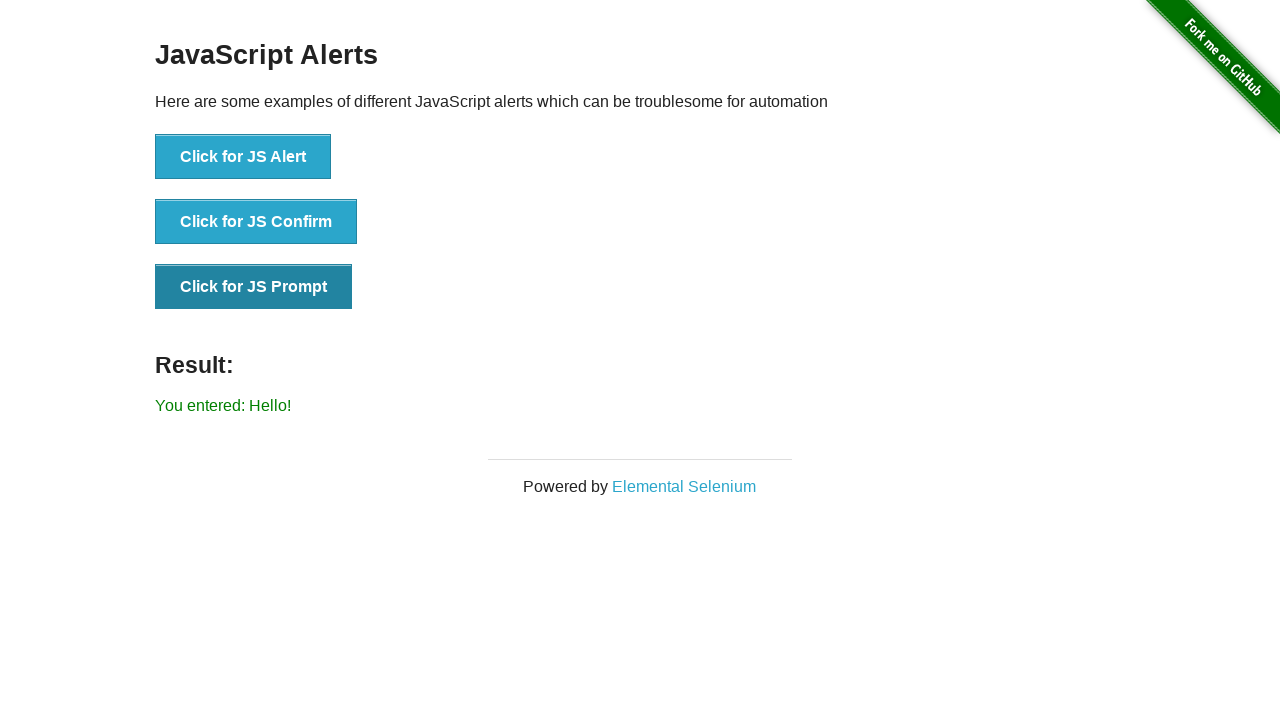

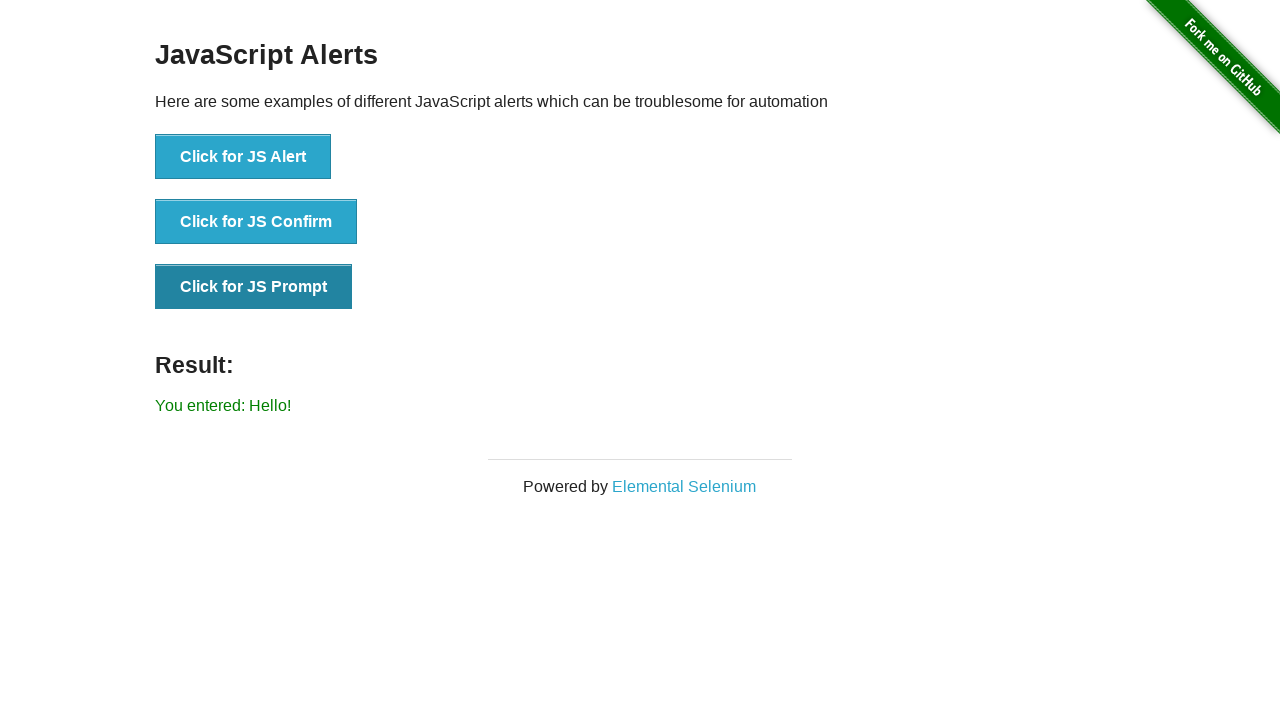